Tests confirm dialog handling by clicking a button that triggers a confirm box, dismissing it, and verifying the output shows "Rejected!"

Starting URL: https://atidcollege.co.il/Xamples/ex_switch_navigation.html

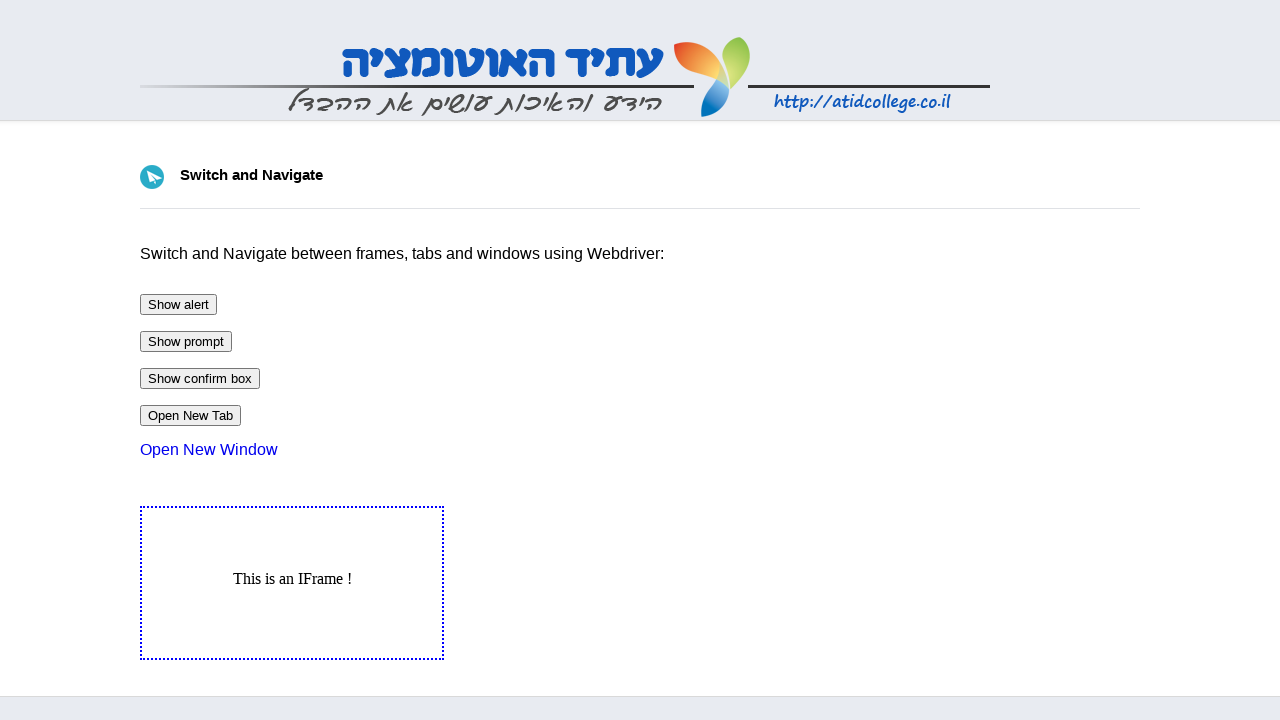

Set up dialog handler to dismiss the confirm dialog
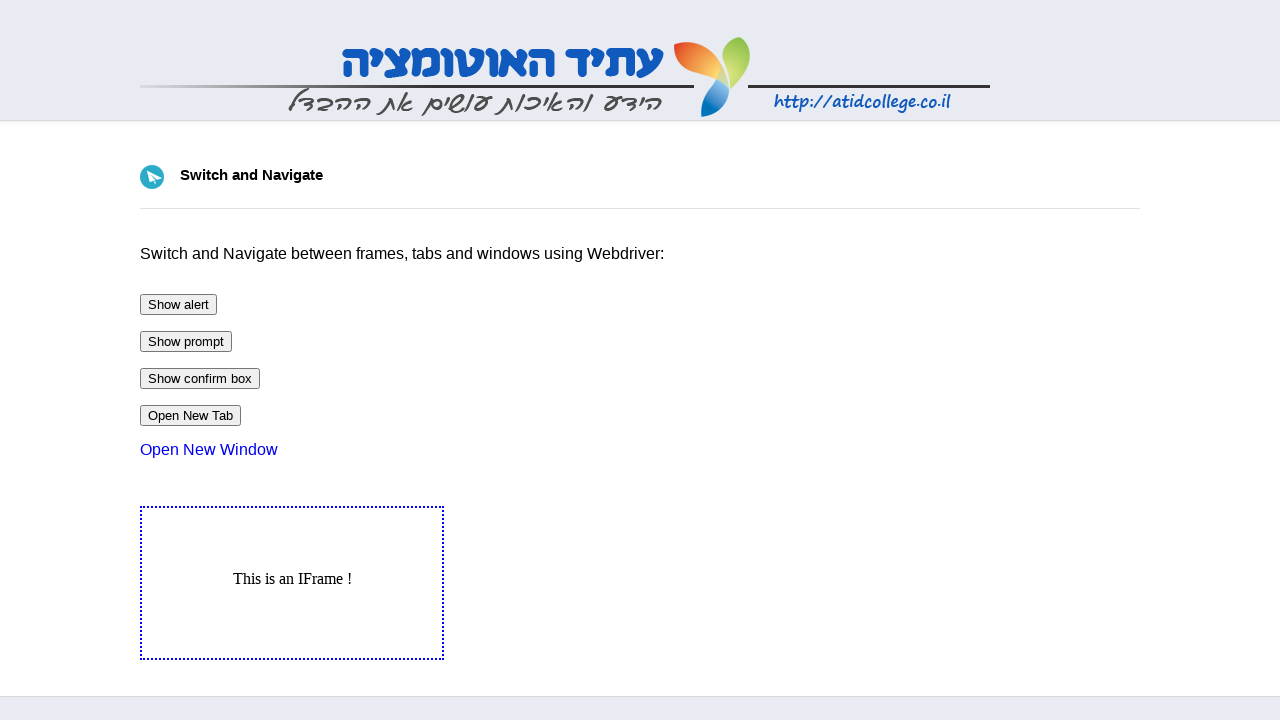

Clicked the confirm button to trigger the dialog at (200, 378) on #btnConfirm
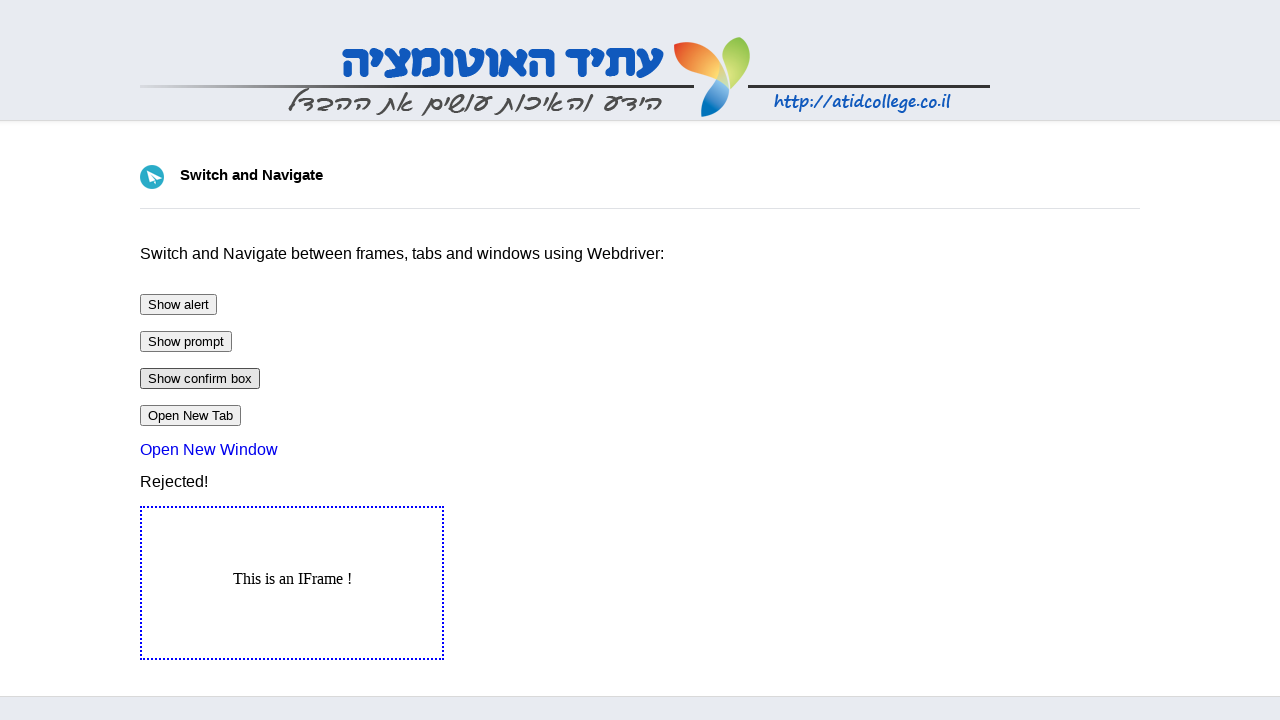

Verified that output displays 'Rejected!' after dismissing confirm dialog
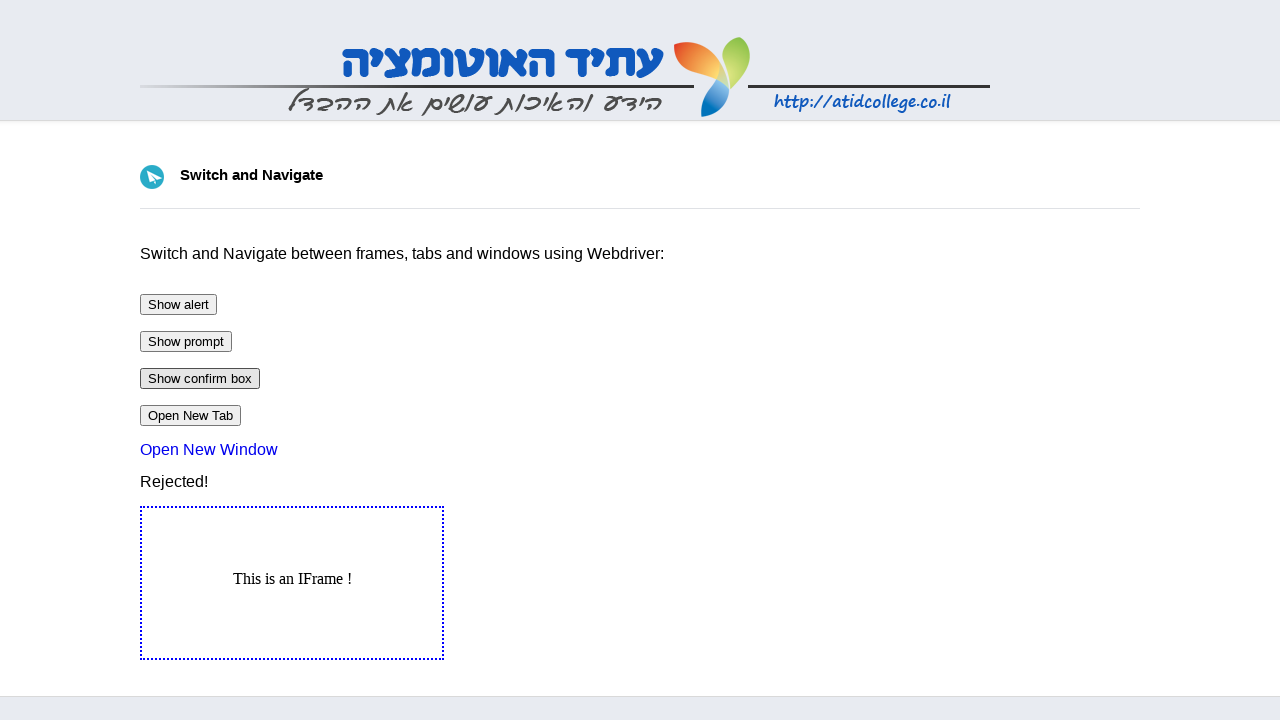

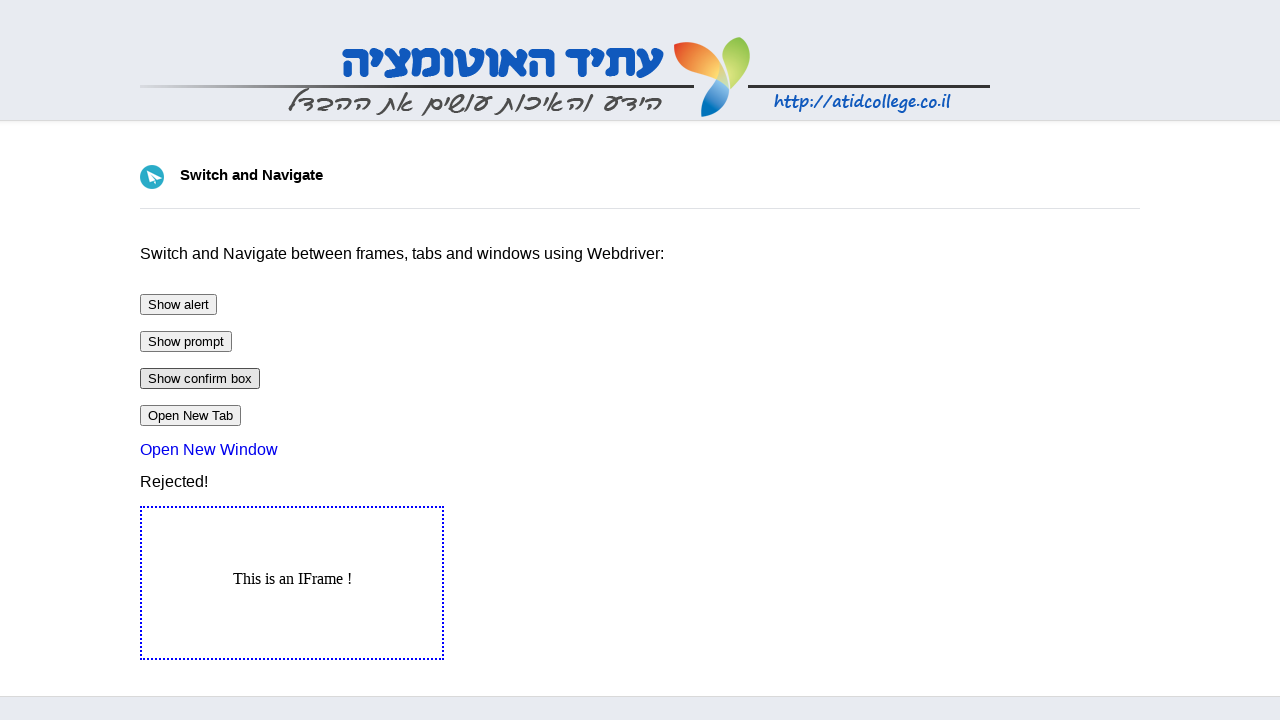